Navigates to the Saucedemo website and maximizes the browser window

Starting URL: https://www.saucedemo.com/

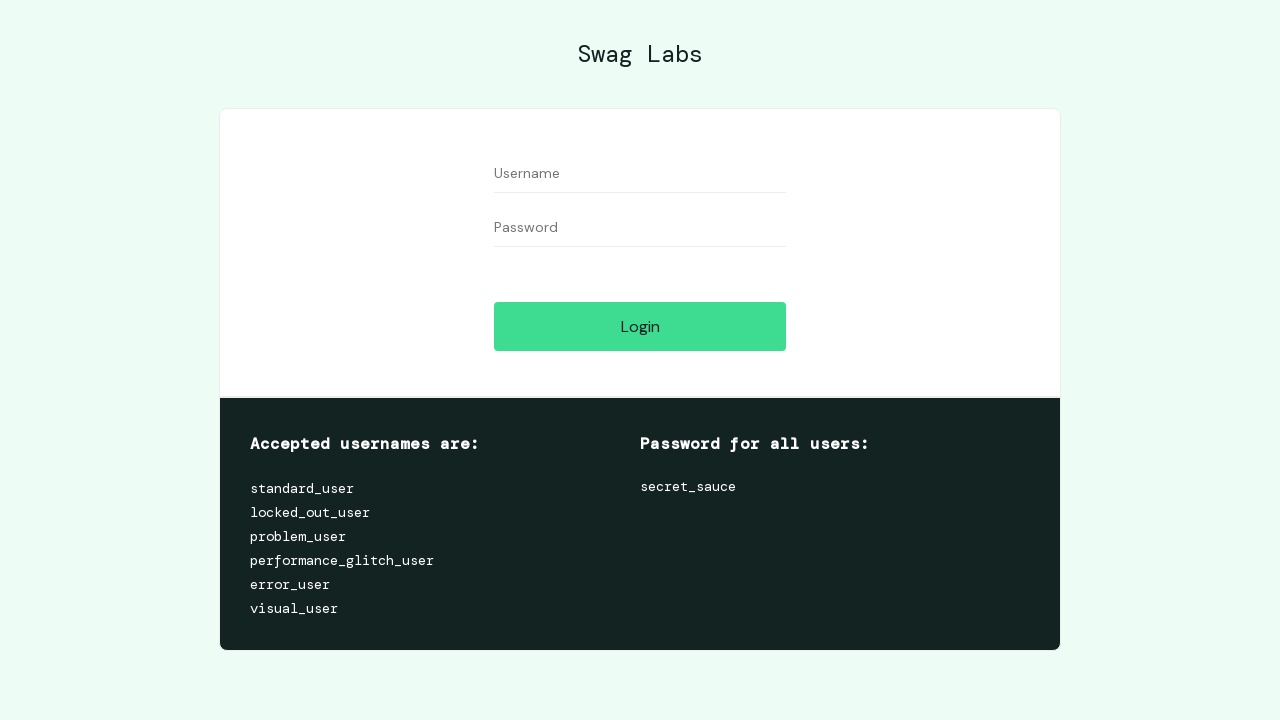

Navigated to https://www.saucedemo.com/
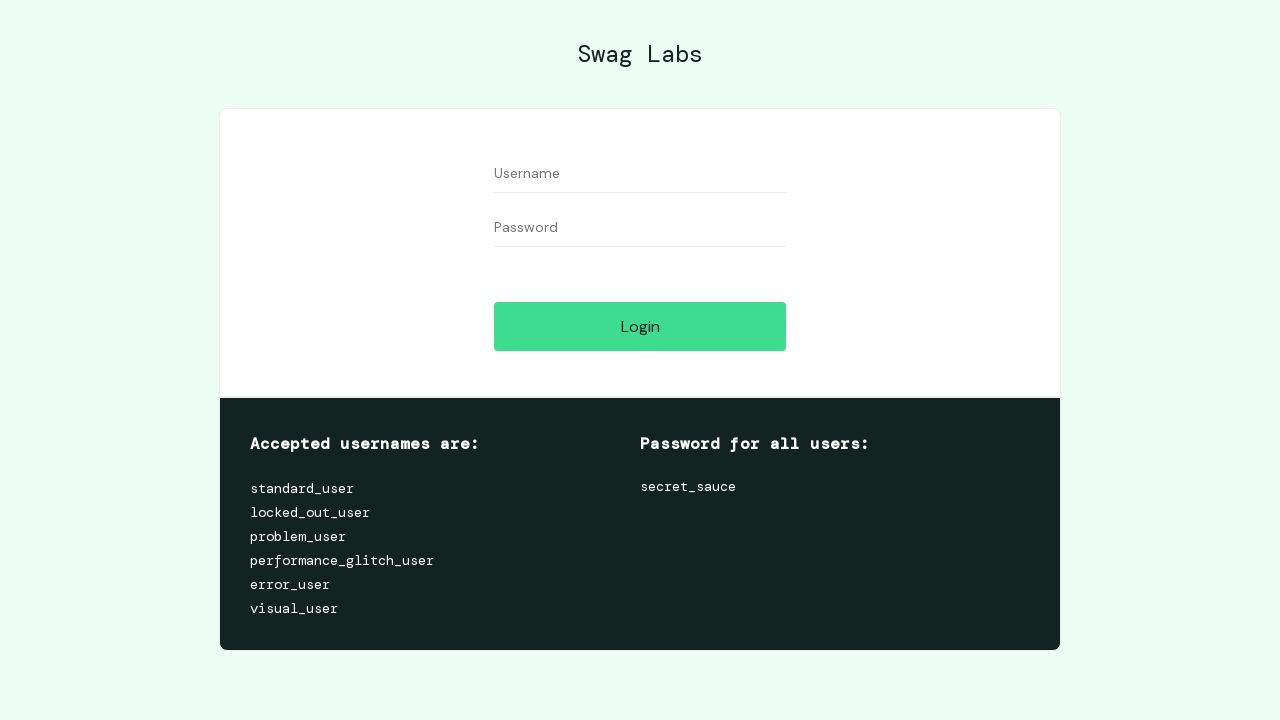

Maximized browser window to 1920x1080
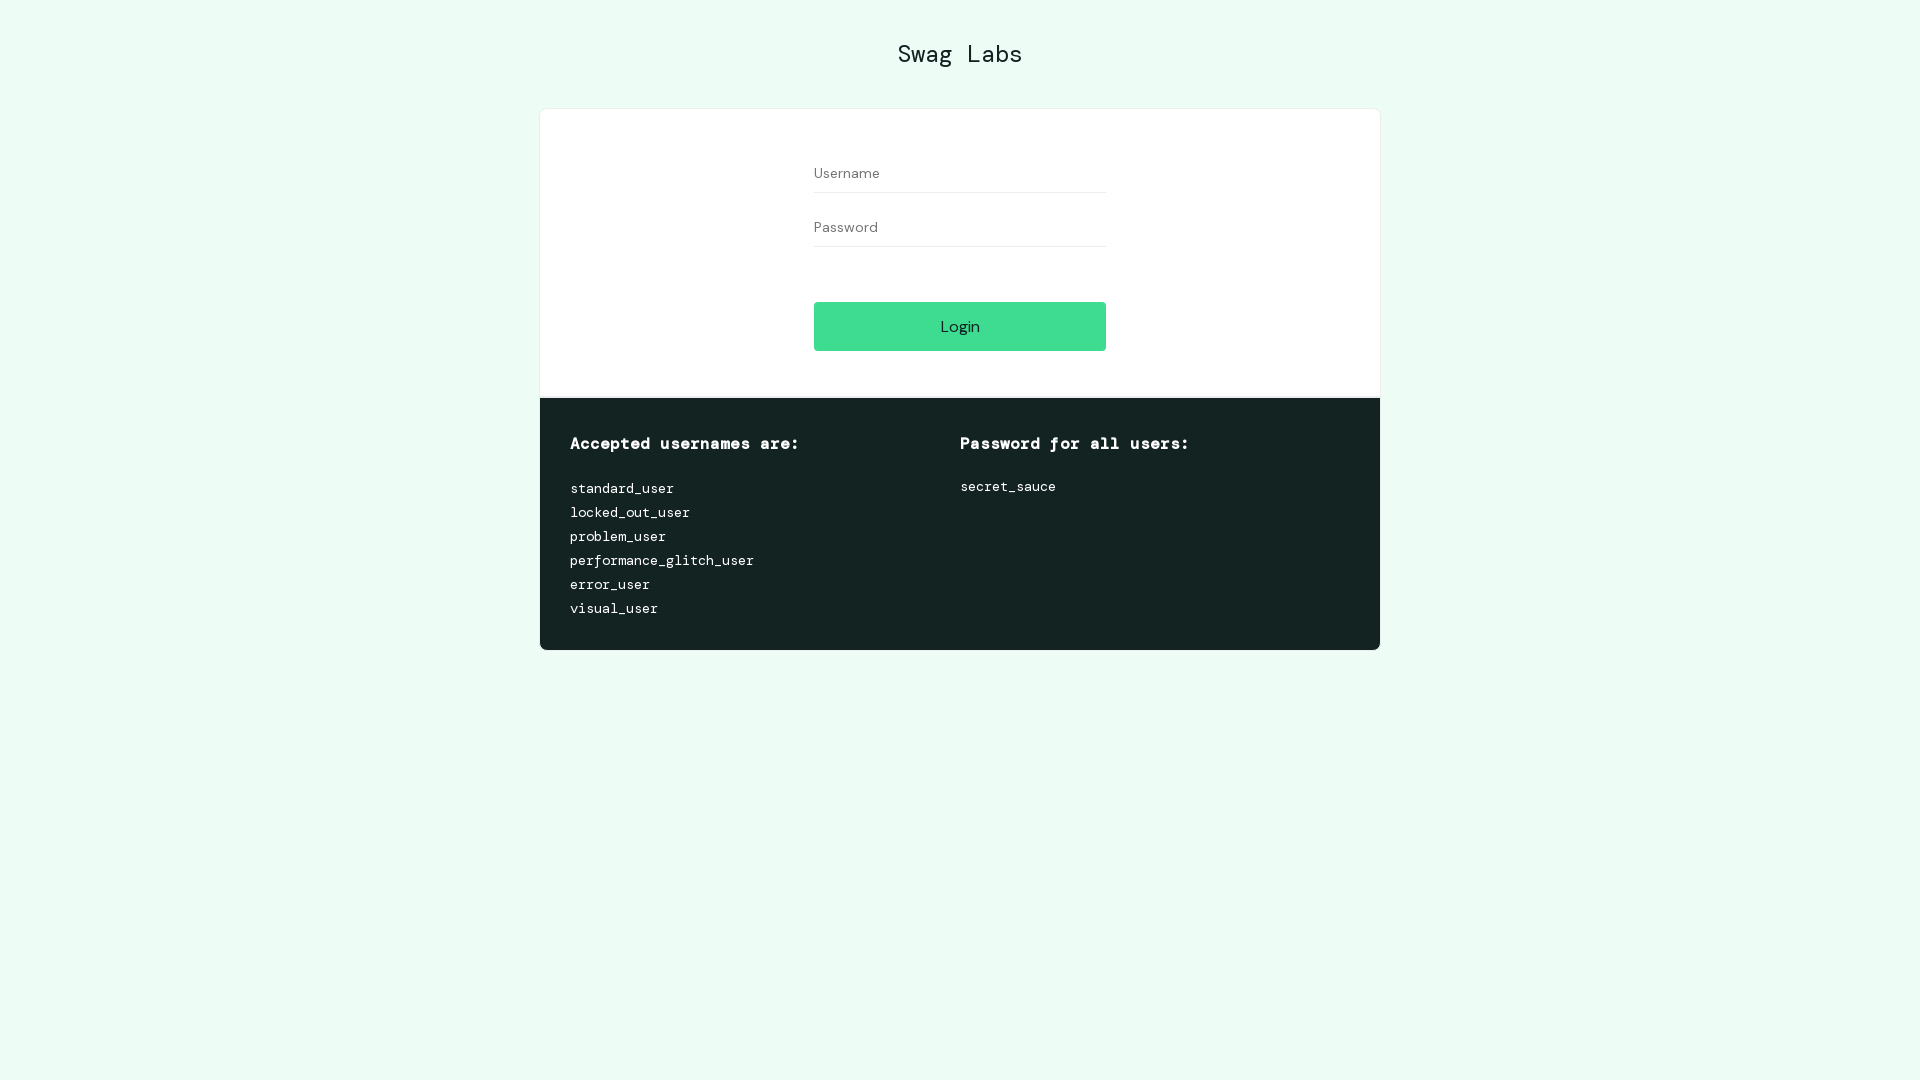

Page fully loaded and network idle
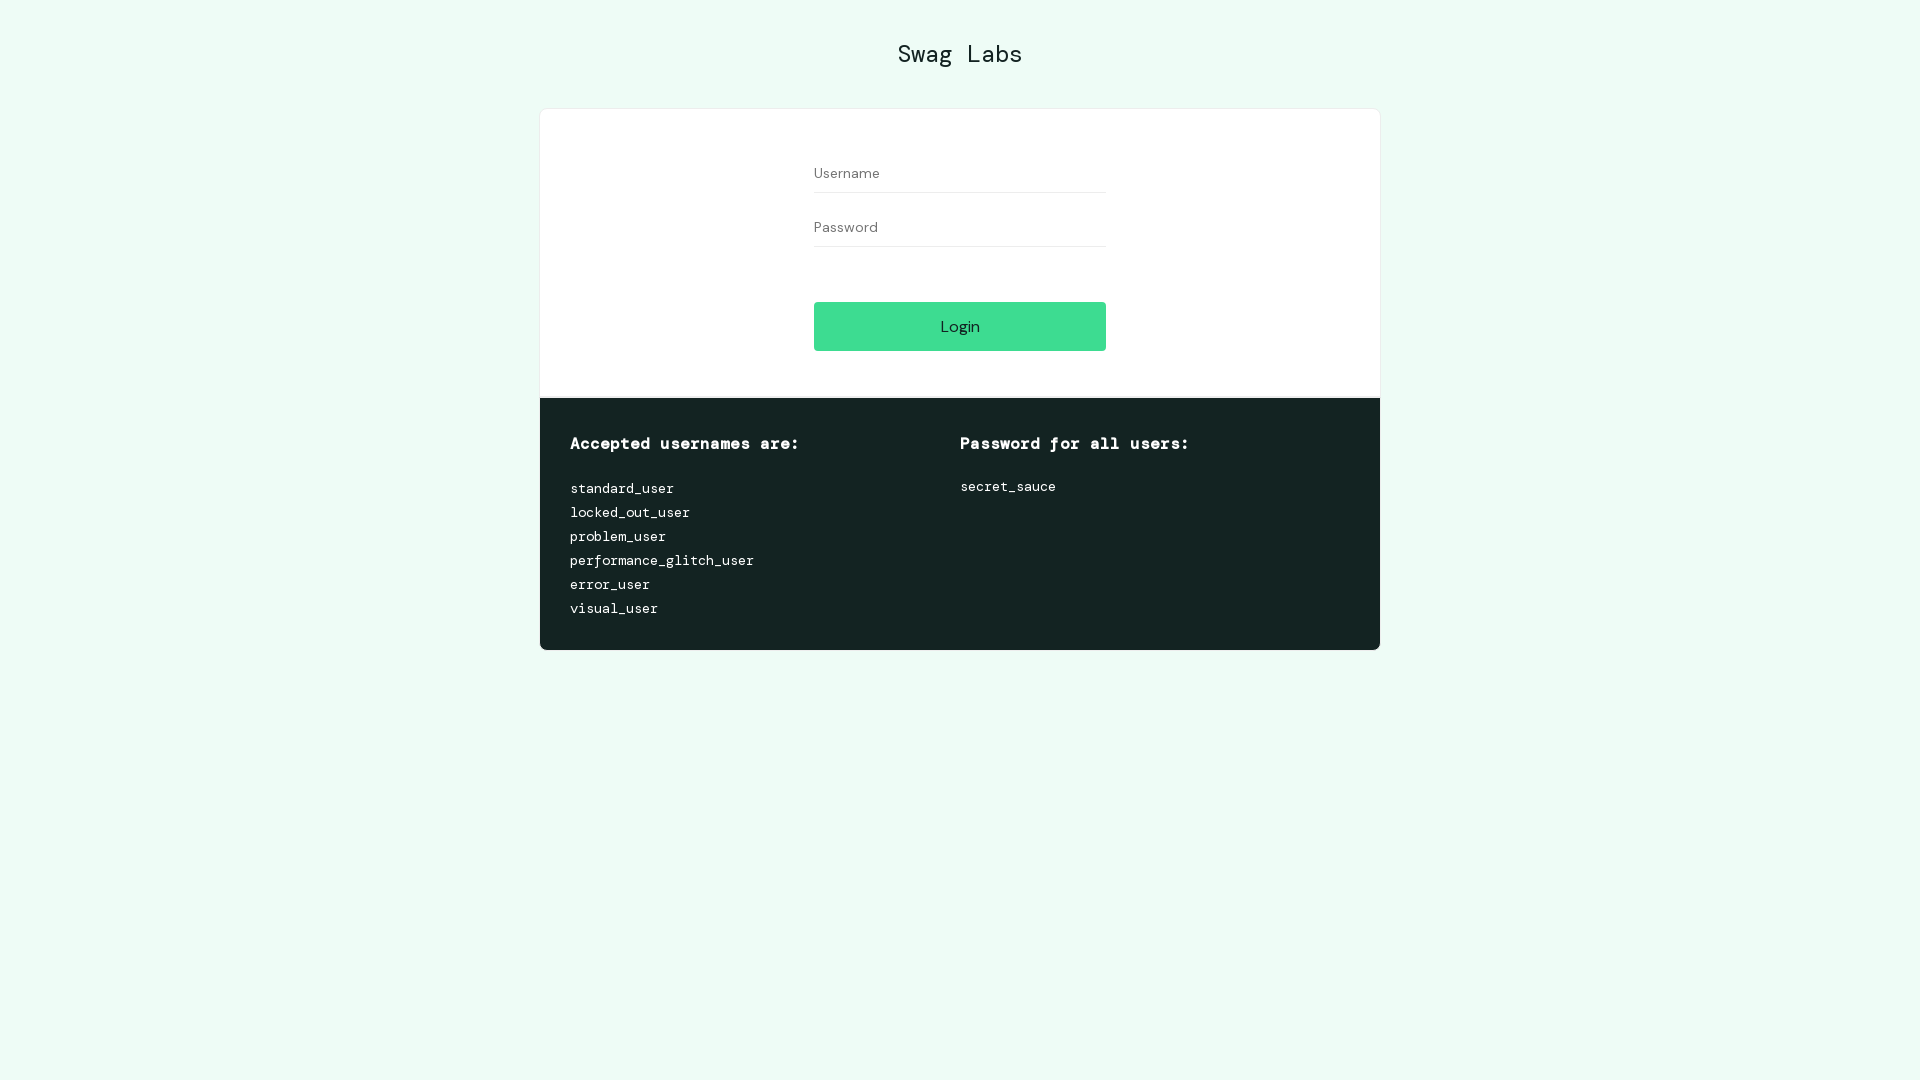

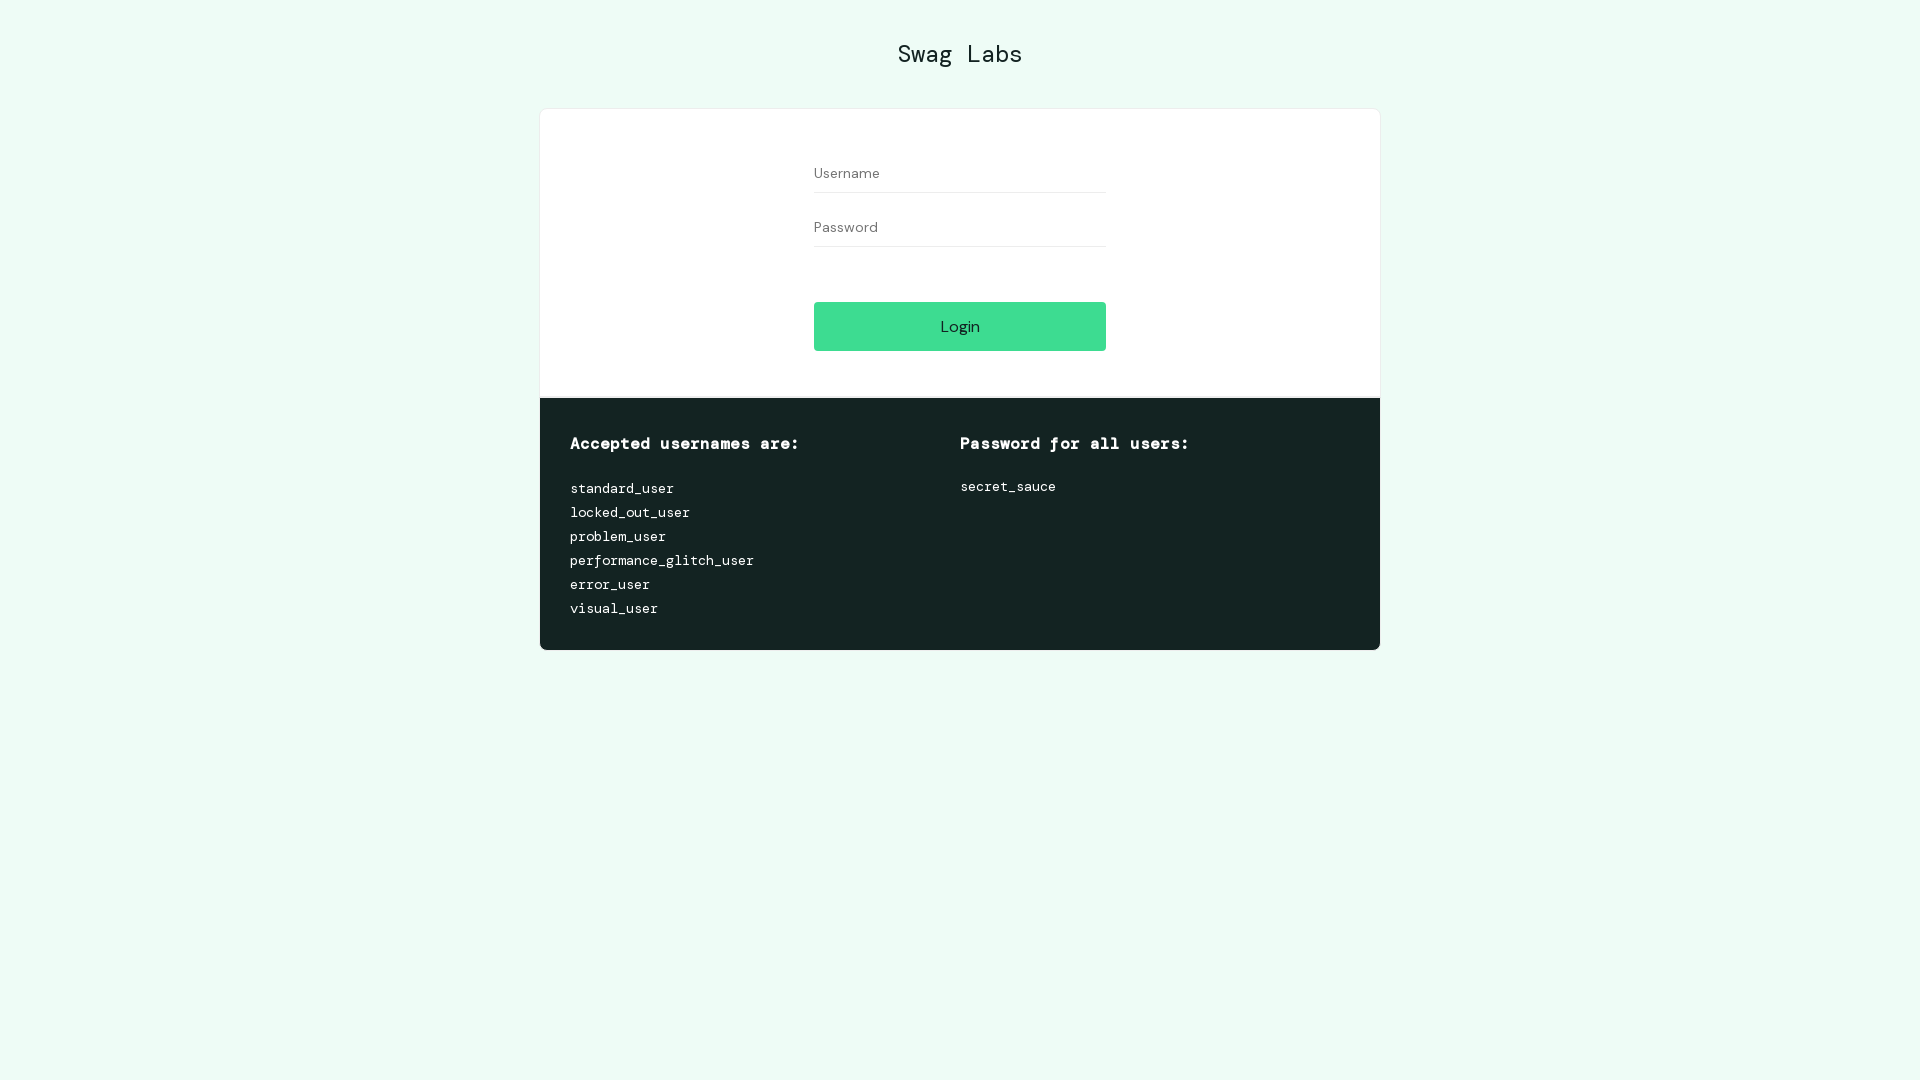